Tests registration form validation with invalid email format

Starting URL: https://alada.vn/tai-khoan/dang-ky.html

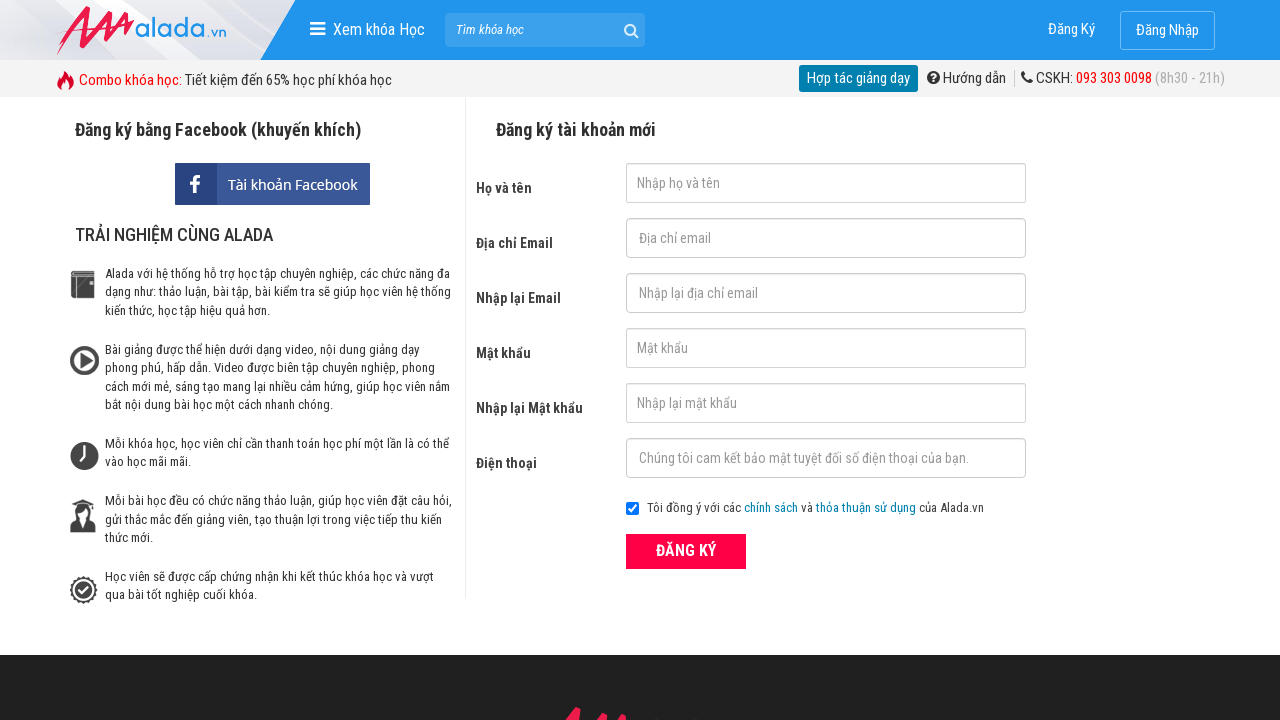

Filled first name field with 'Tran Phuong Anh' on input#txtFirstname
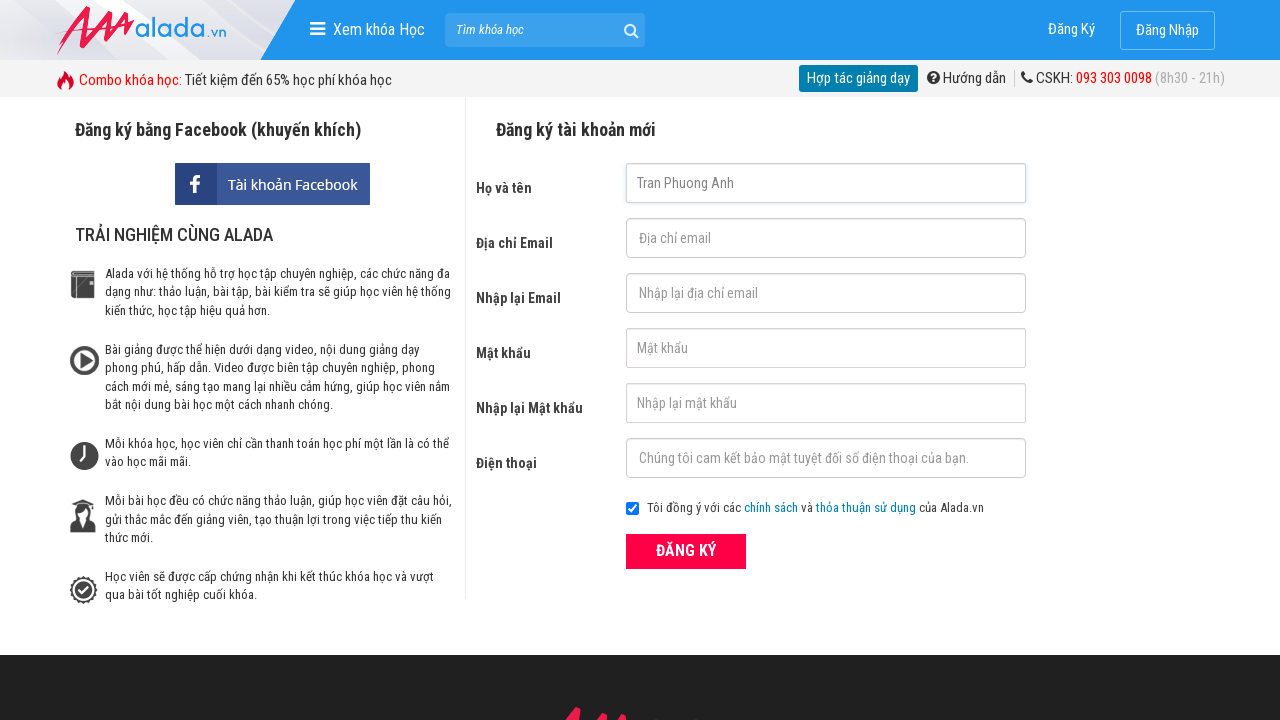

Filled email field with invalid format '123@@123@1234' on input#txtEmail
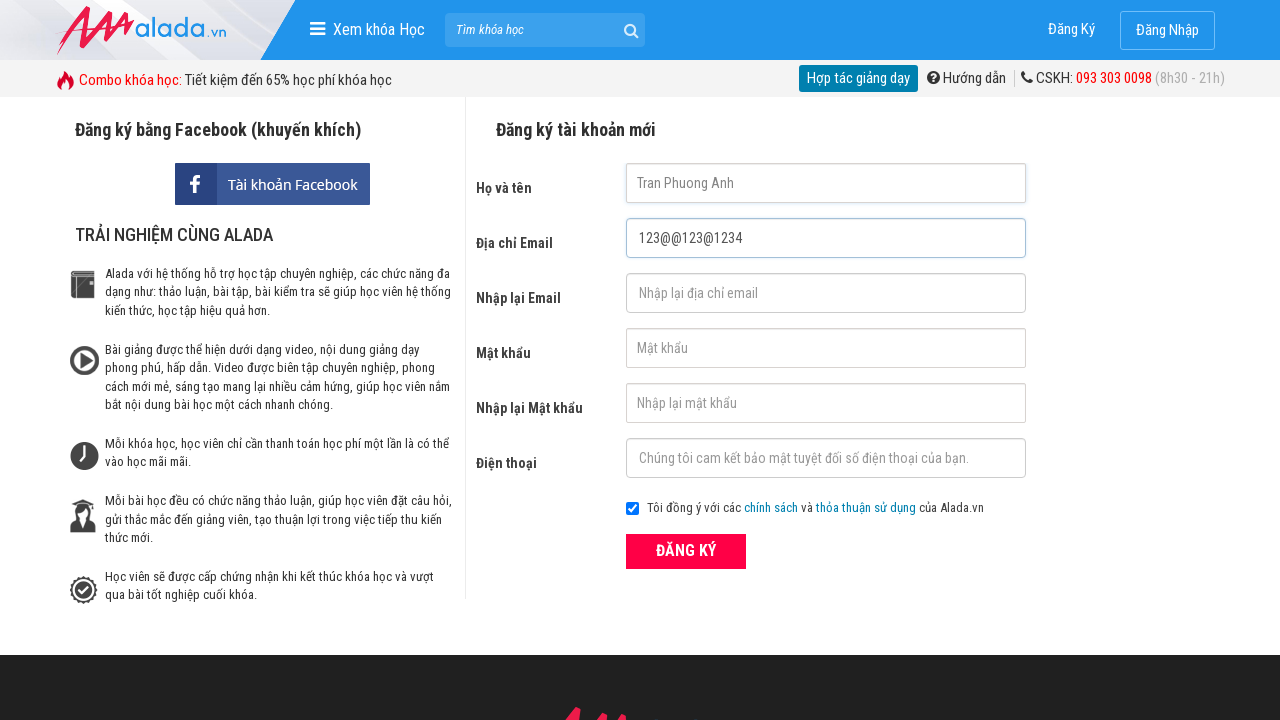

Filled confirm email field with same invalid format '123@@123@1234' on input#txtCEmail
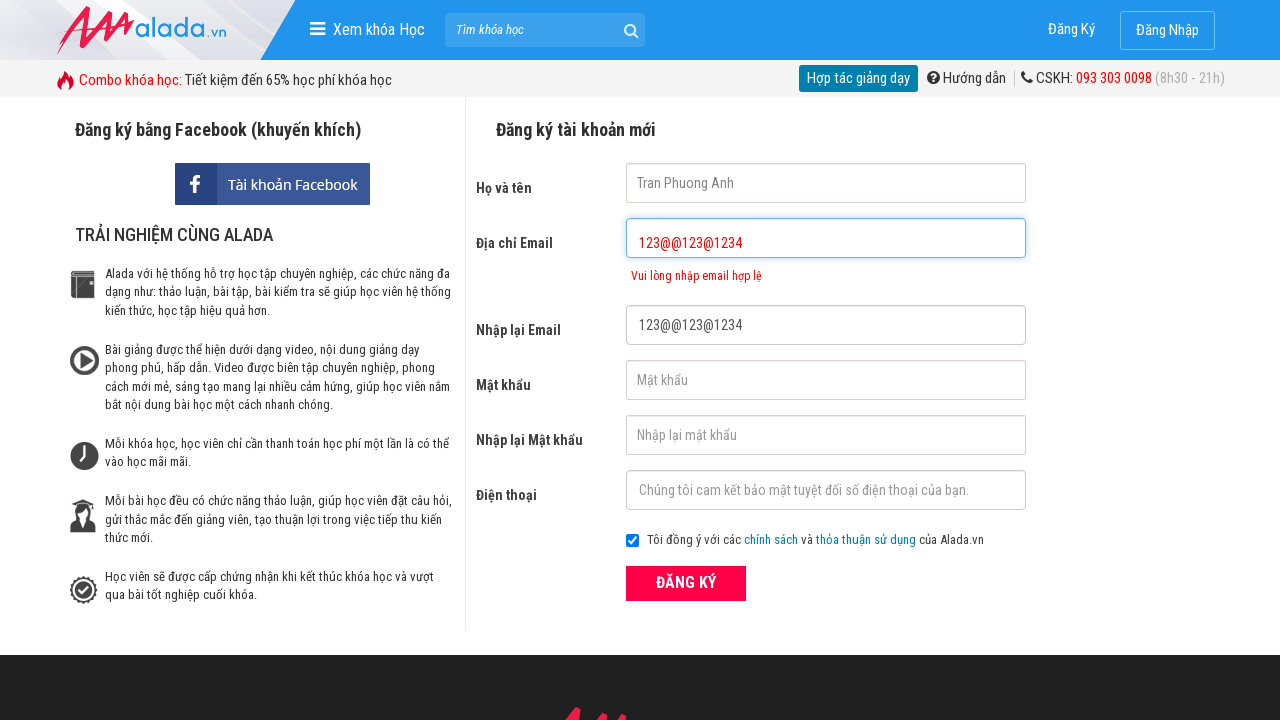

Clicked submit button to submit registration form at (686, 583) on button[type='submit']
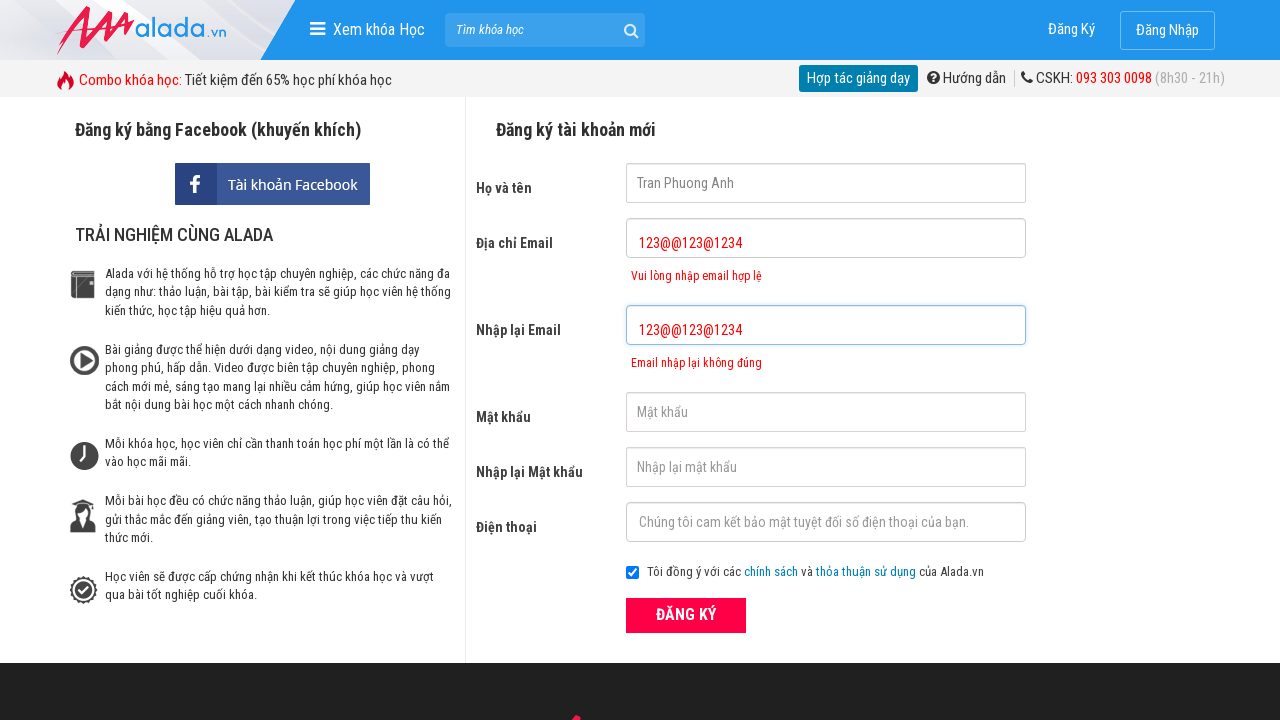

Email validation error message appeared on page
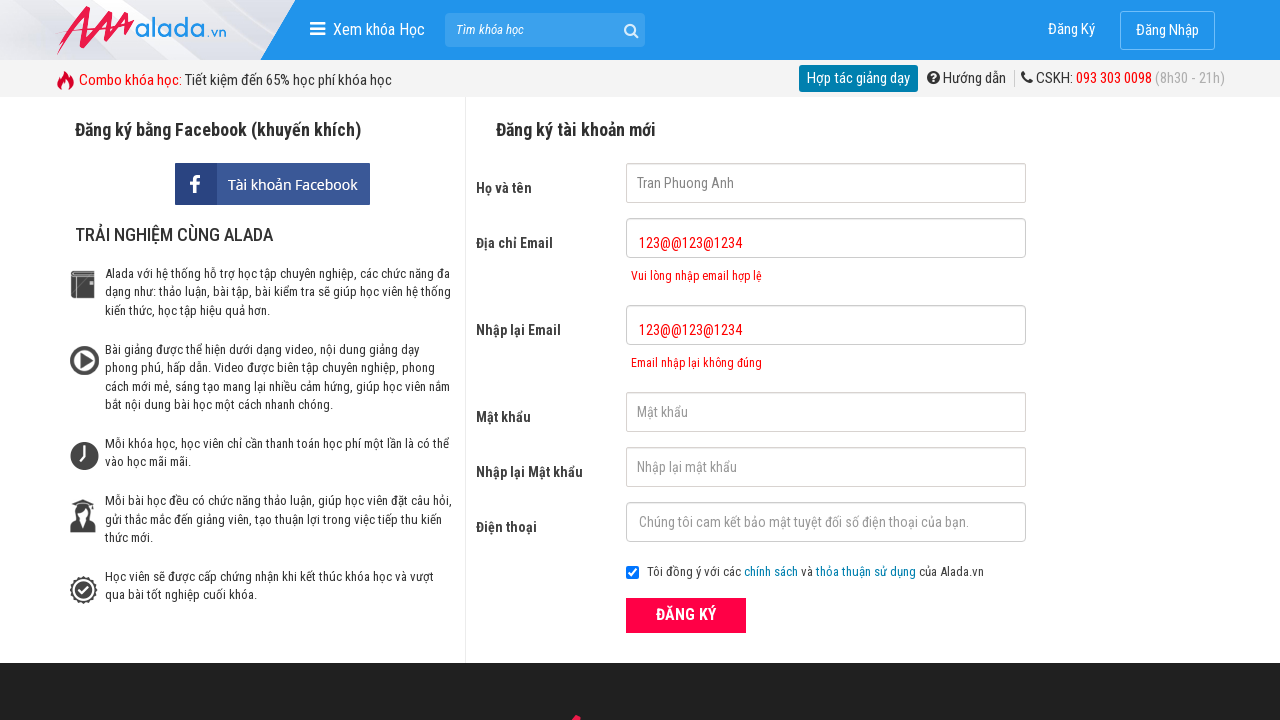

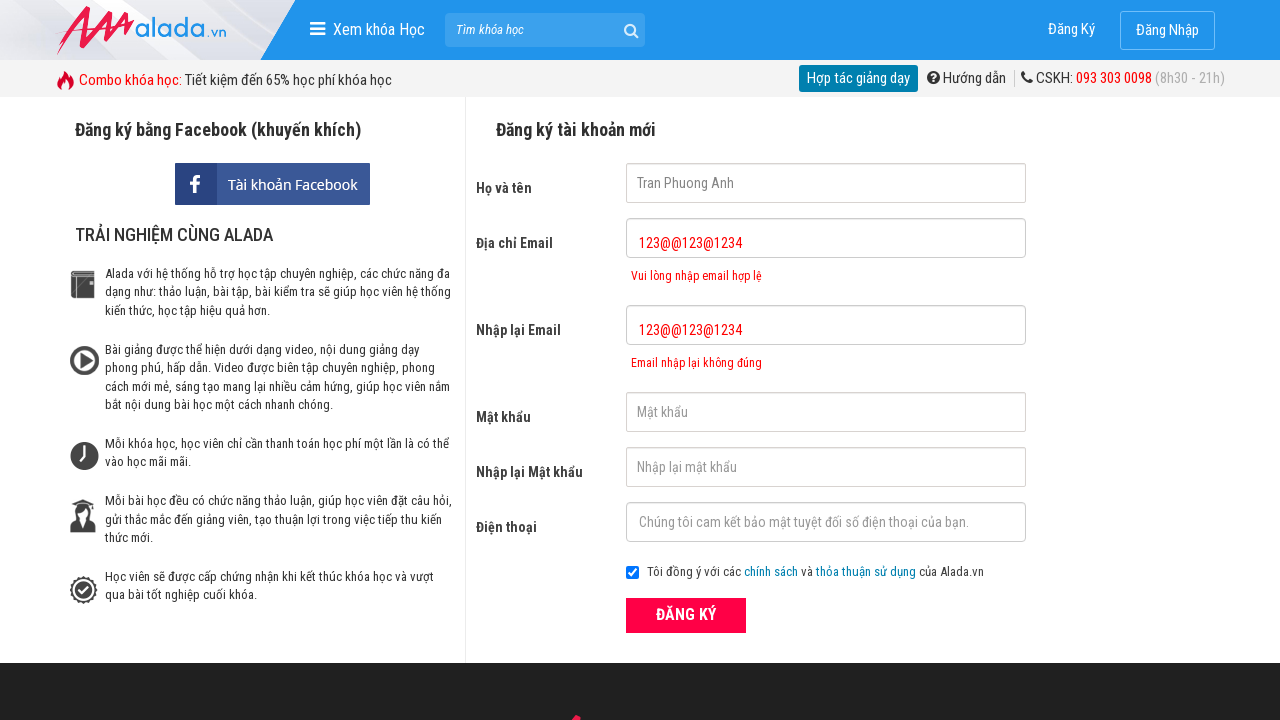